Tests checkbox functionality by toggling two checkboxes - checking the first and unchecking the second

Starting URL: https://the-internet.herokuapp.com/checkboxes

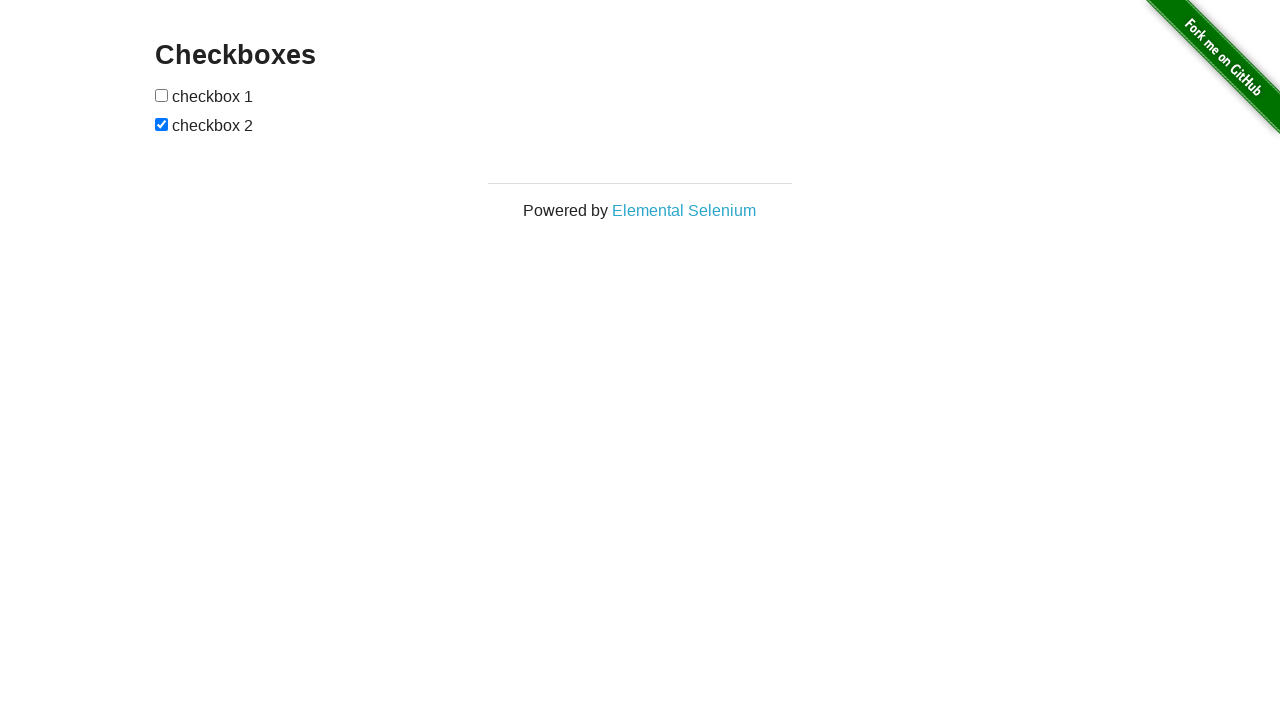

Clicked first checkbox to check it at (162, 95) on input[type='checkbox'] >> nth=0
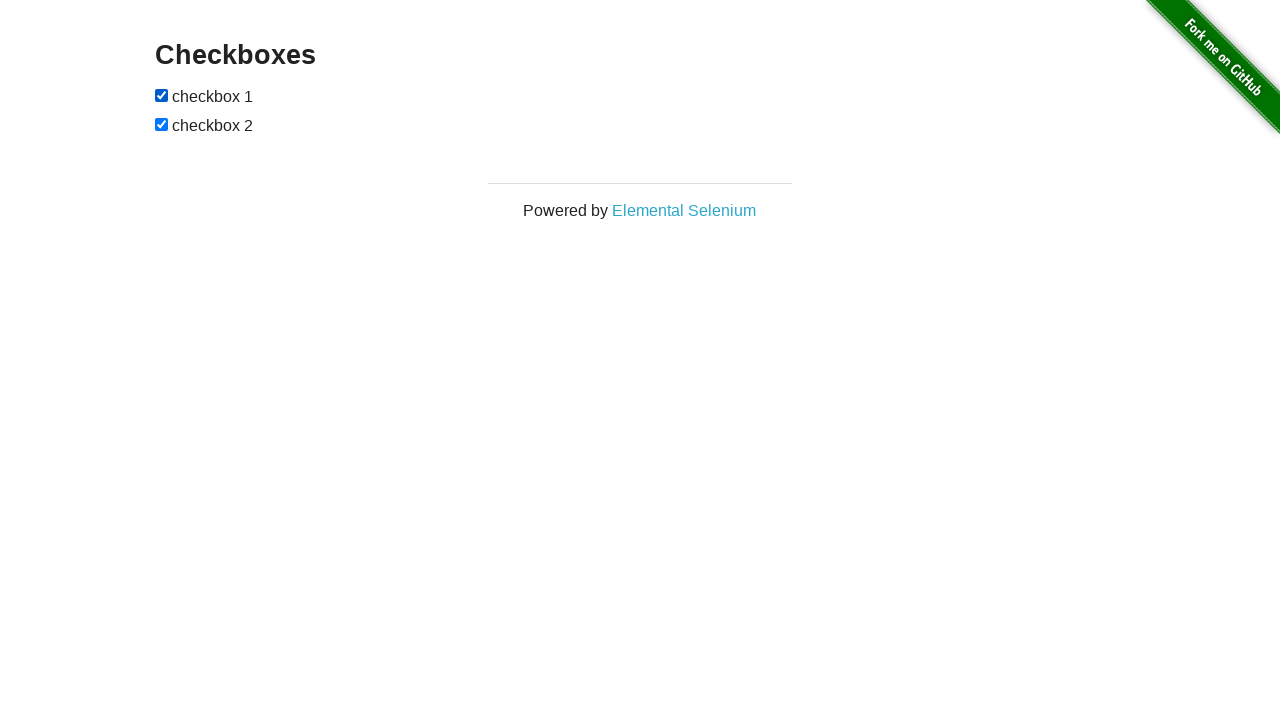

Clicked second checkbox to uncheck it at (162, 124) on input[type='checkbox'] >> nth=1
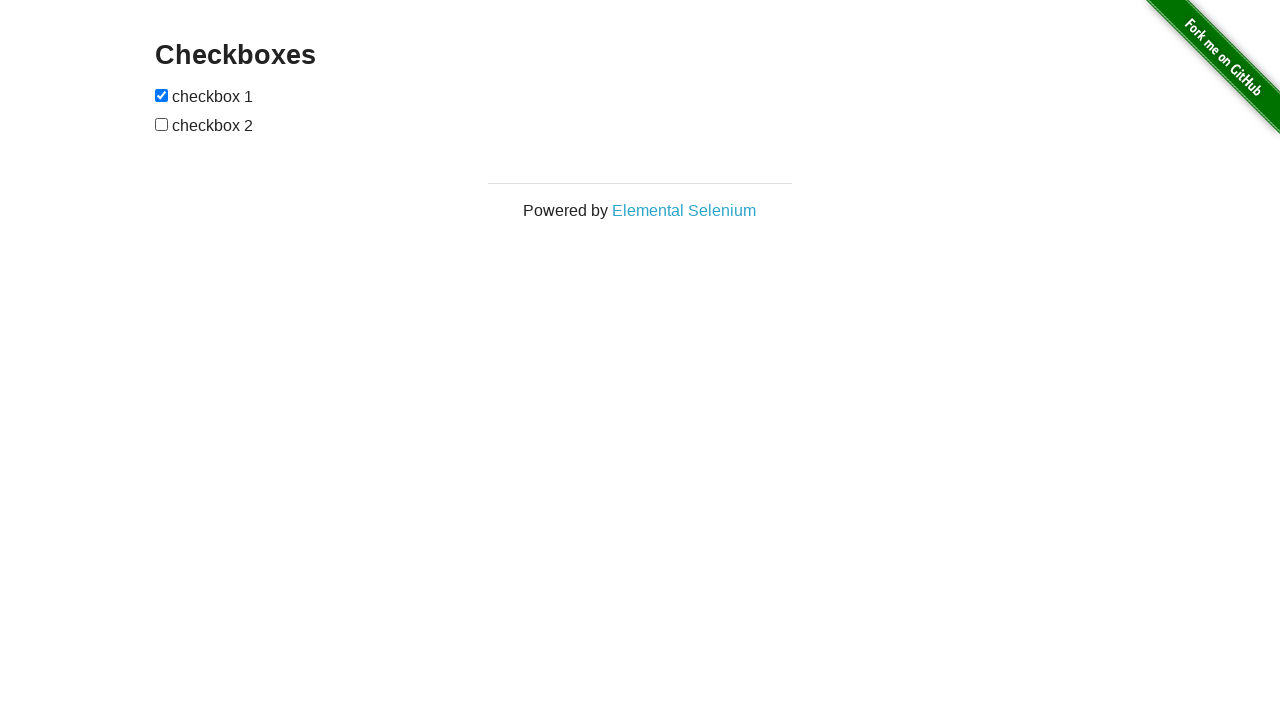

Verified first checkbox is checked
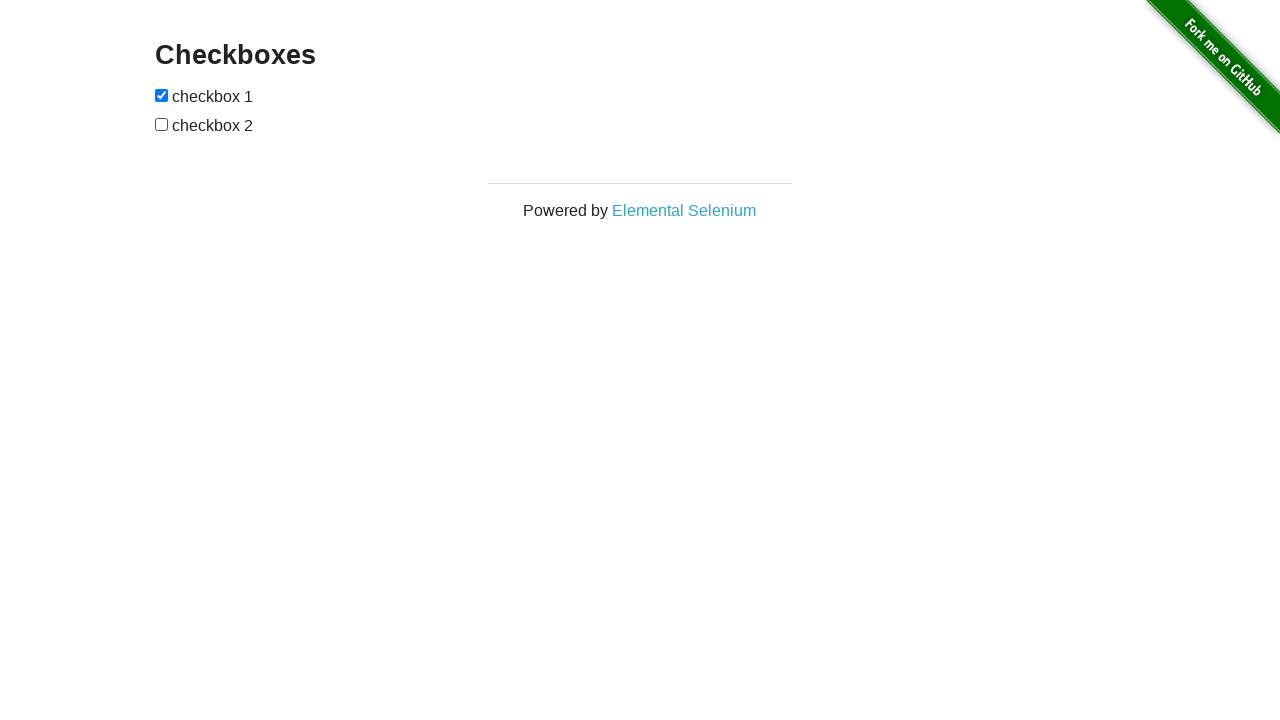

Verified second checkbox is unchecked
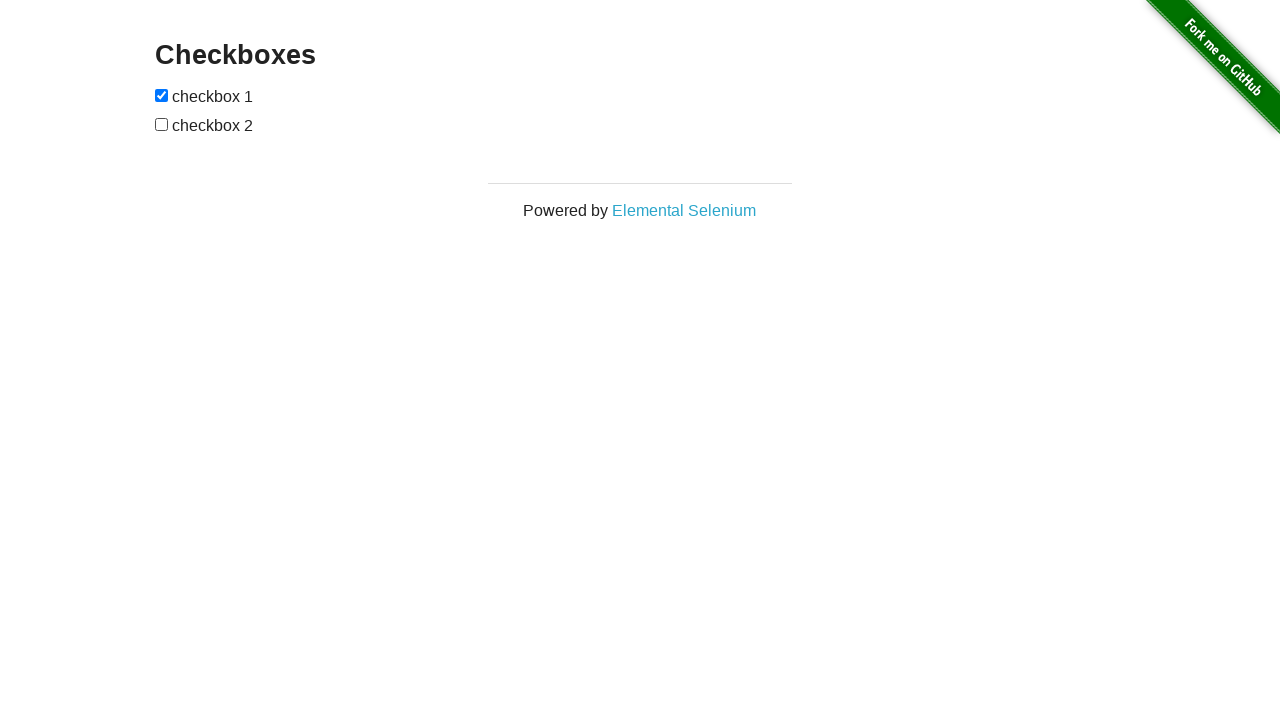

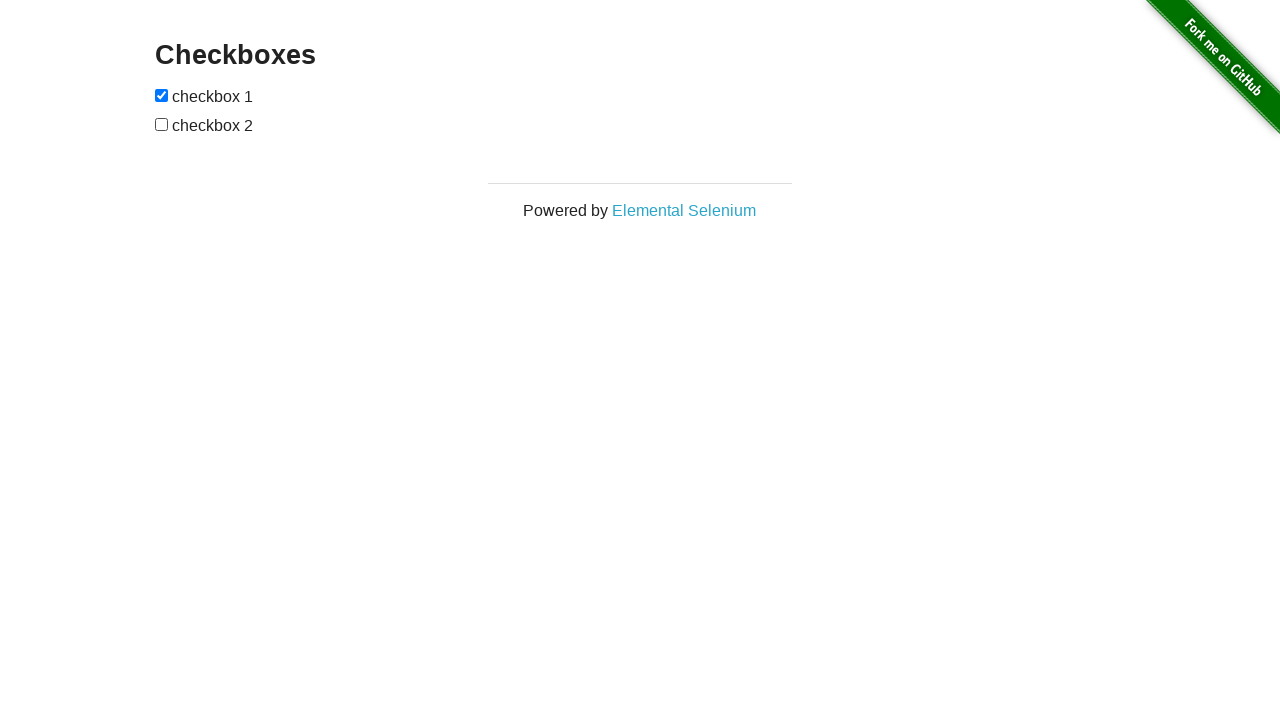